Tests checkbox functionality by toggling checkboxes and verifying their state changes

Starting URL: http://the-internet.herokuapp.com/checkboxes

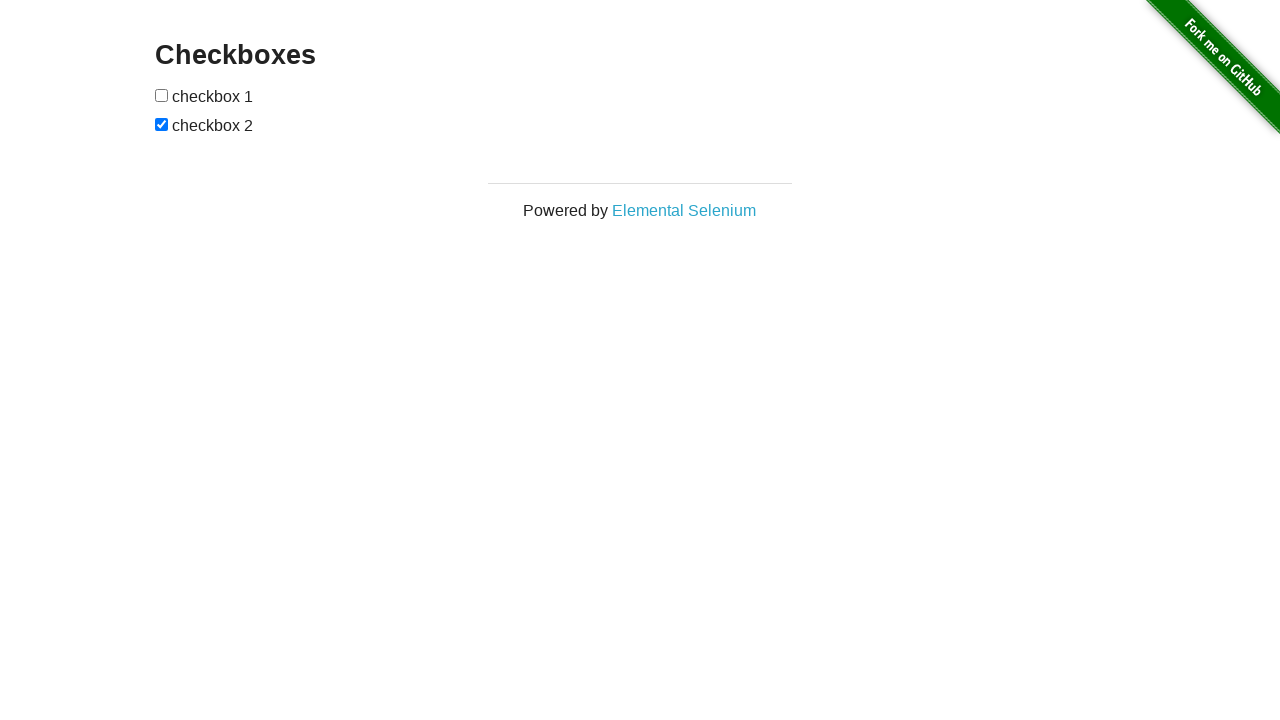

Clicked the first checkbox at (162, 95) on form input[type='checkbox']:nth-of-type(1)
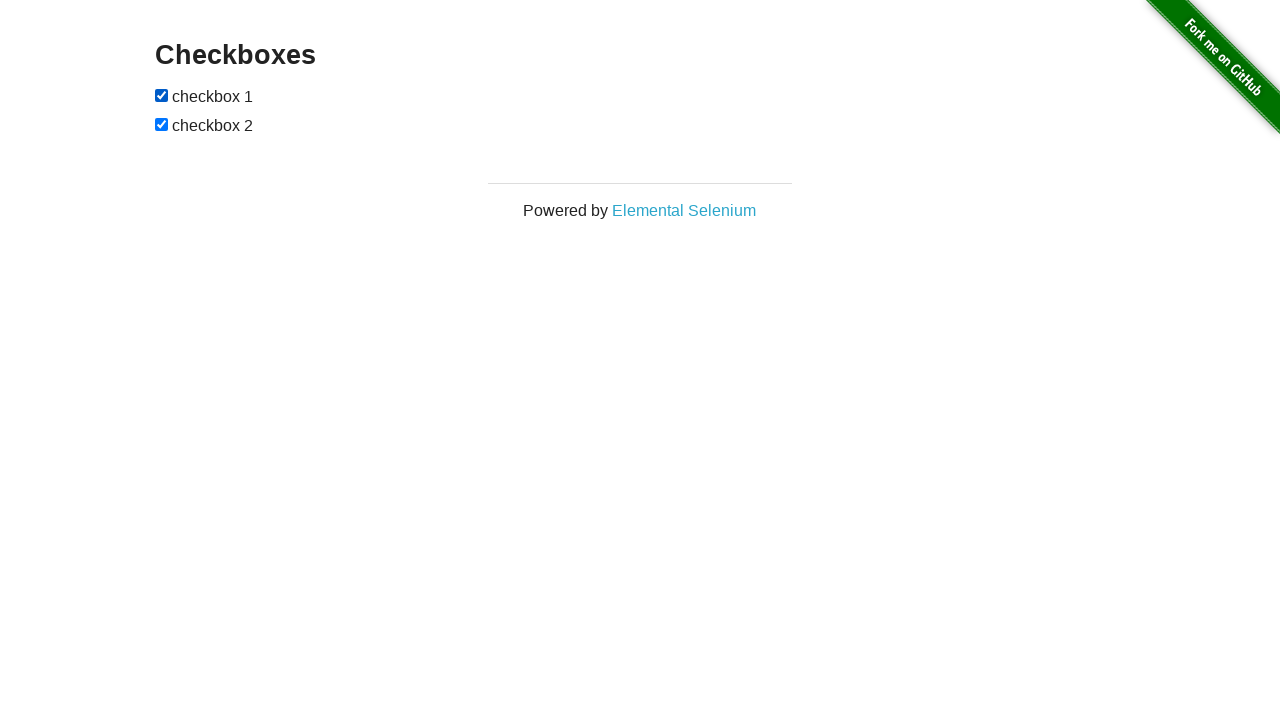

Clicked the second checkbox at (162, 124) on form input[type='checkbox']:nth-of-type(2)
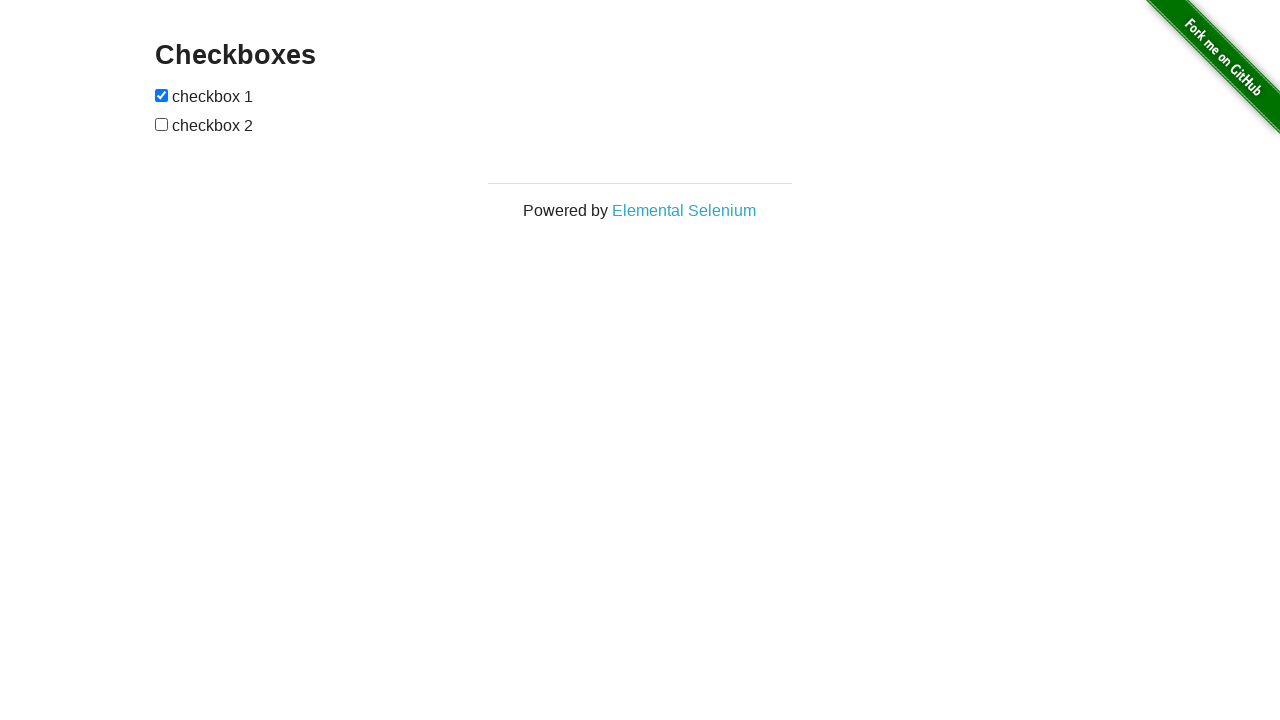

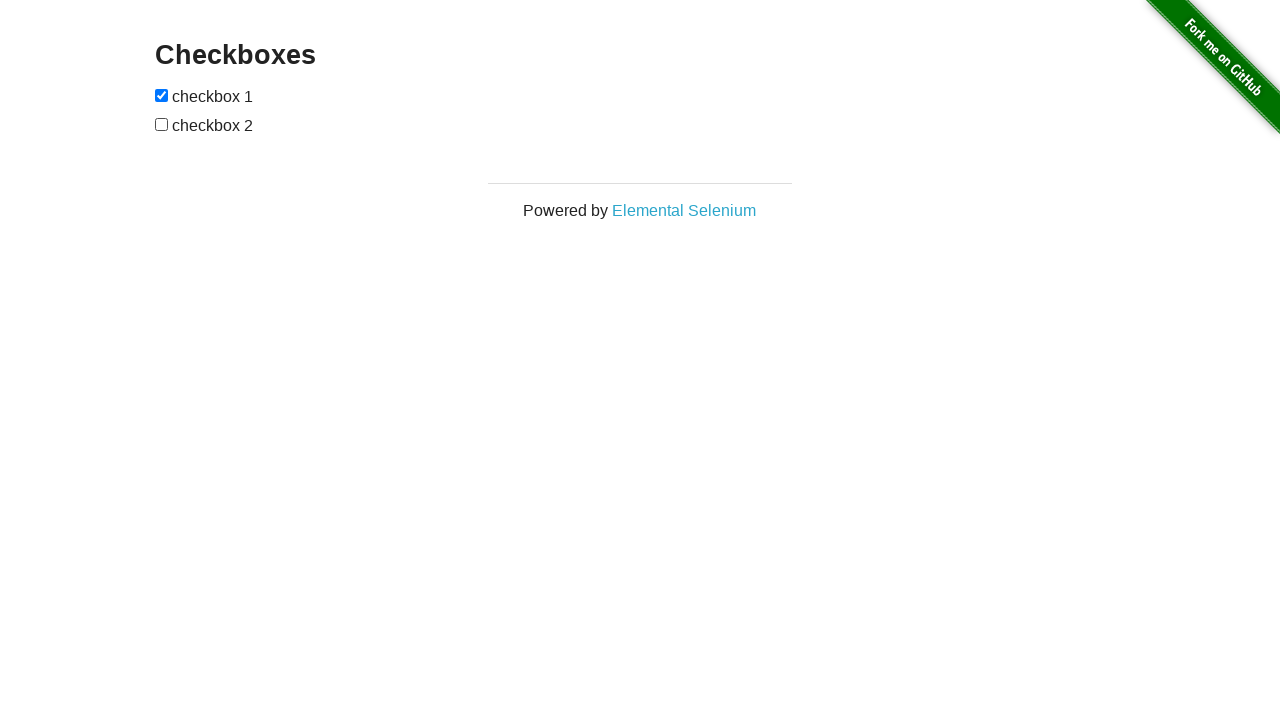